Tests clearing the complete state of all items by checking and unchecking the toggle-all

Starting URL: https://demo.playwright.dev/todomvc

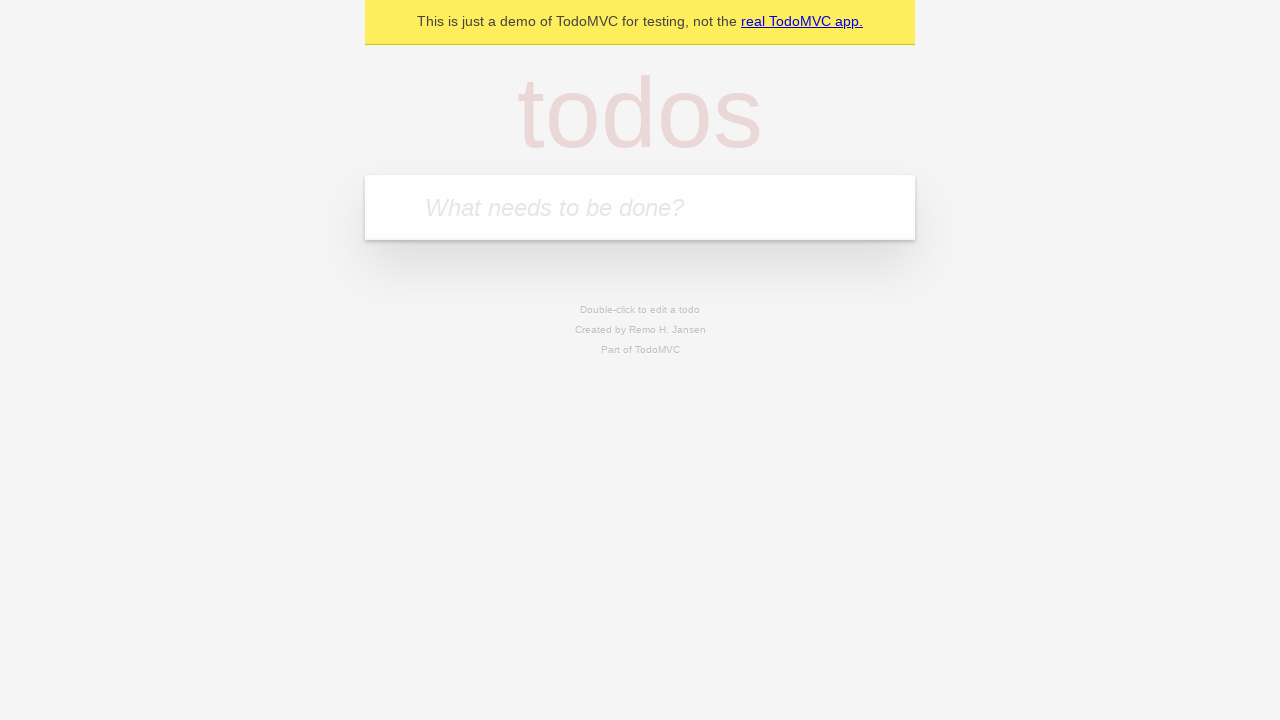

Filled todo input with 'buy some cheese' on internal:attr=[placeholder="What needs to be done?"i]
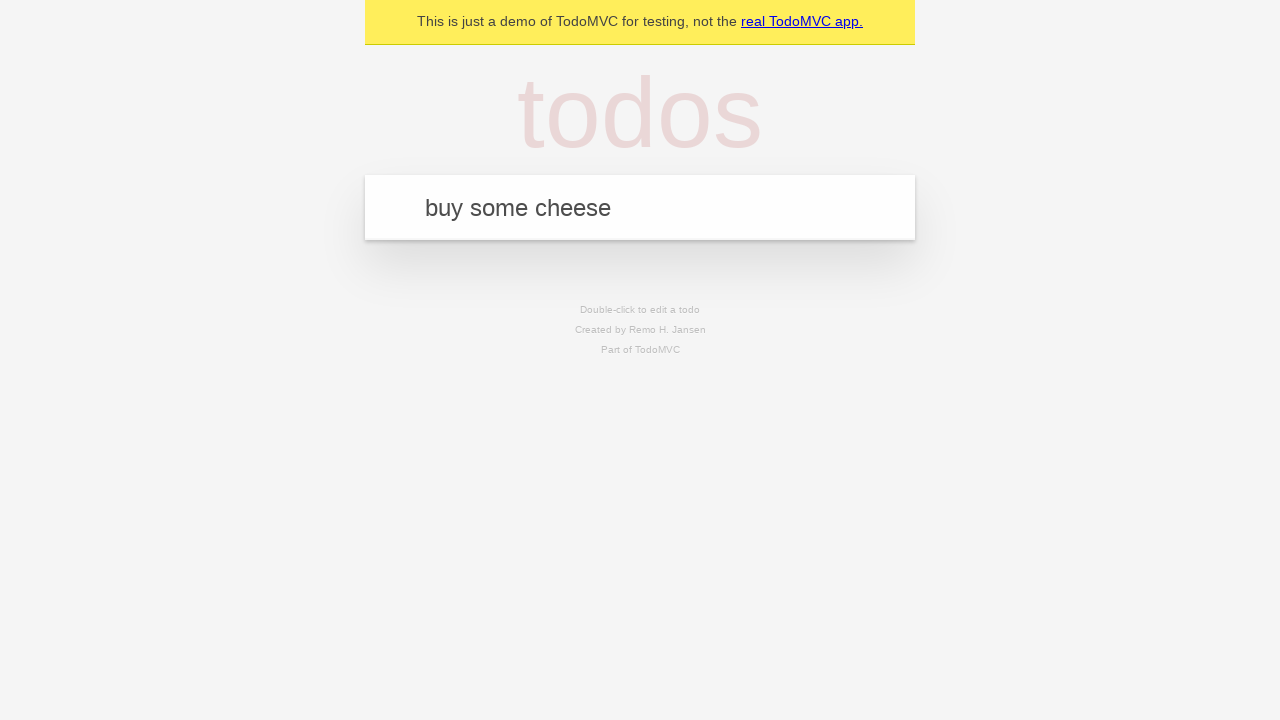

Pressed Enter to create first todo on internal:attr=[placeholder="What needs to be done?"i]
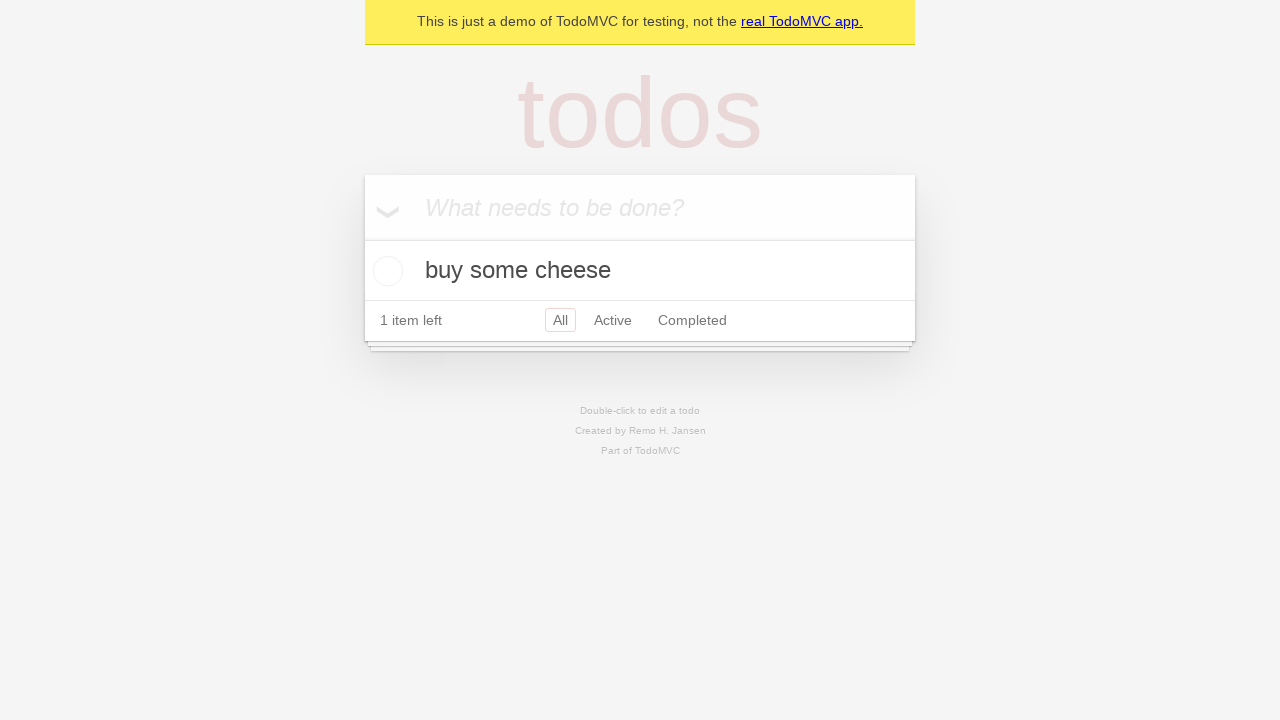

Filled todo input with 'feed the cat' on internal:attr=[placeholder="What needs to be done?"i]
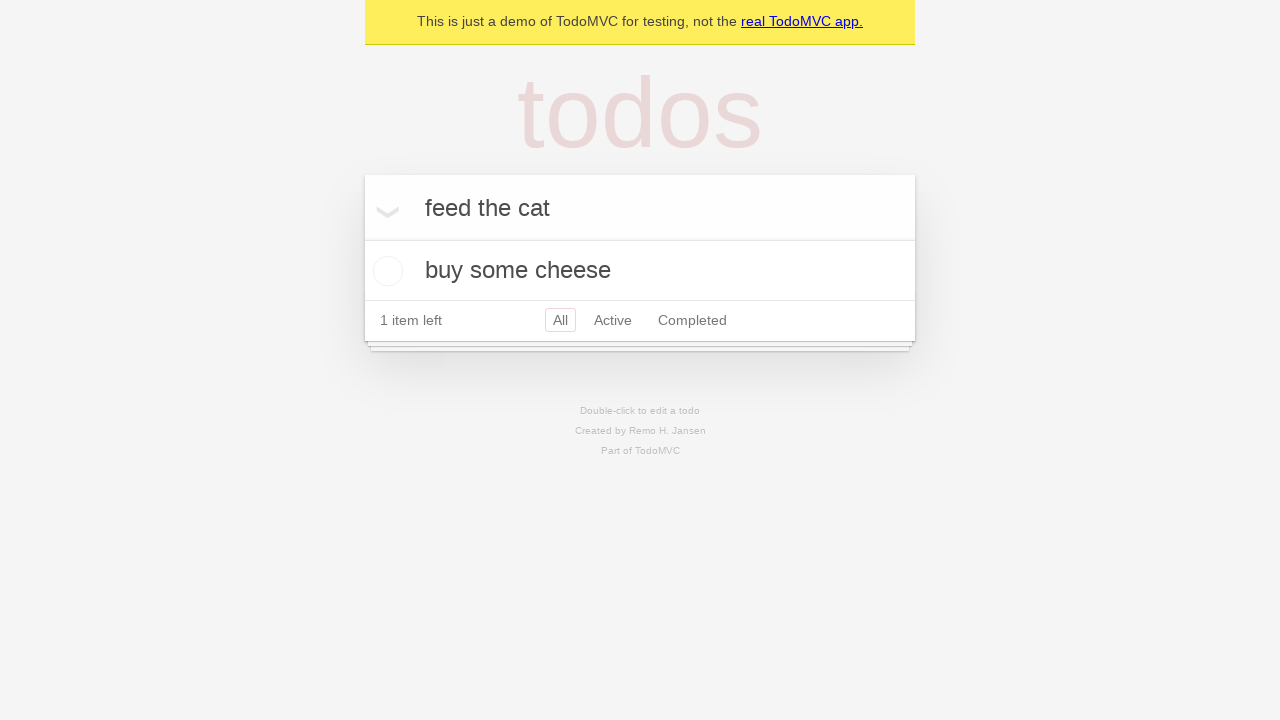

Pressed Enter to create second todo on internal:attr=[placeholder="What needs to be done?"i]
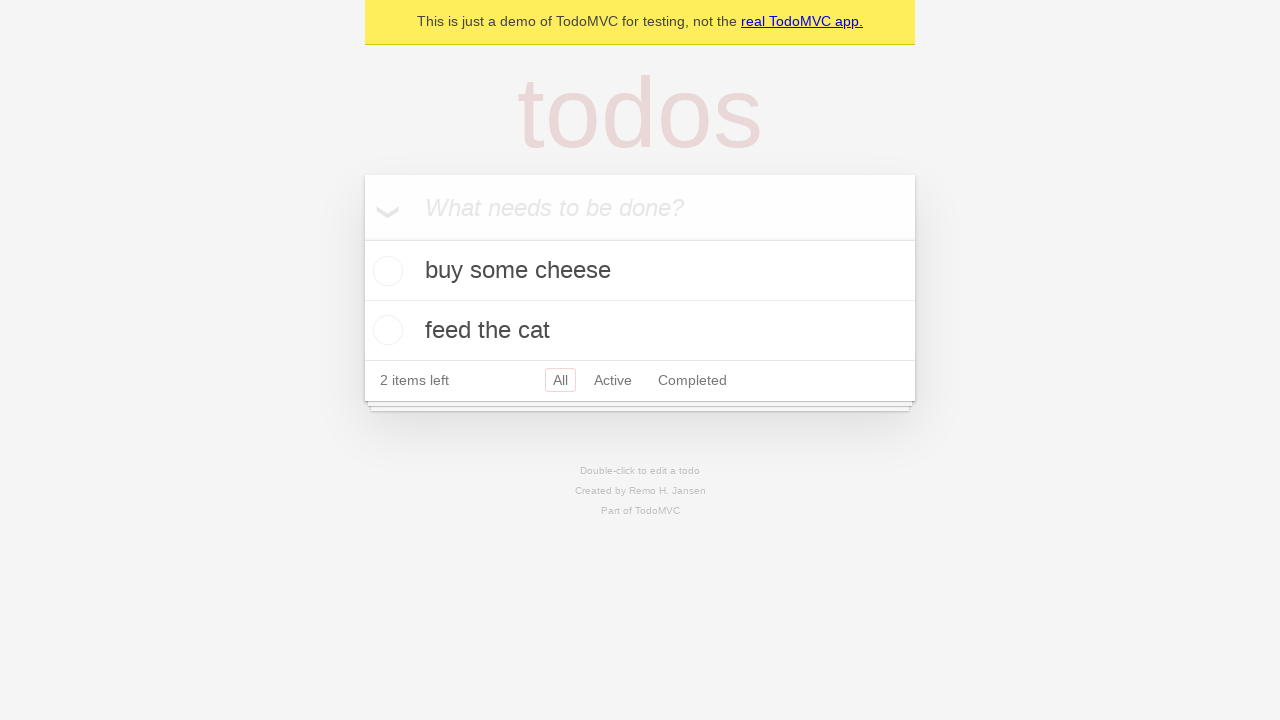

Filled todo input with 'book a doctors appointment' on internal:attr=[placeholder="What needs to be done?"i]
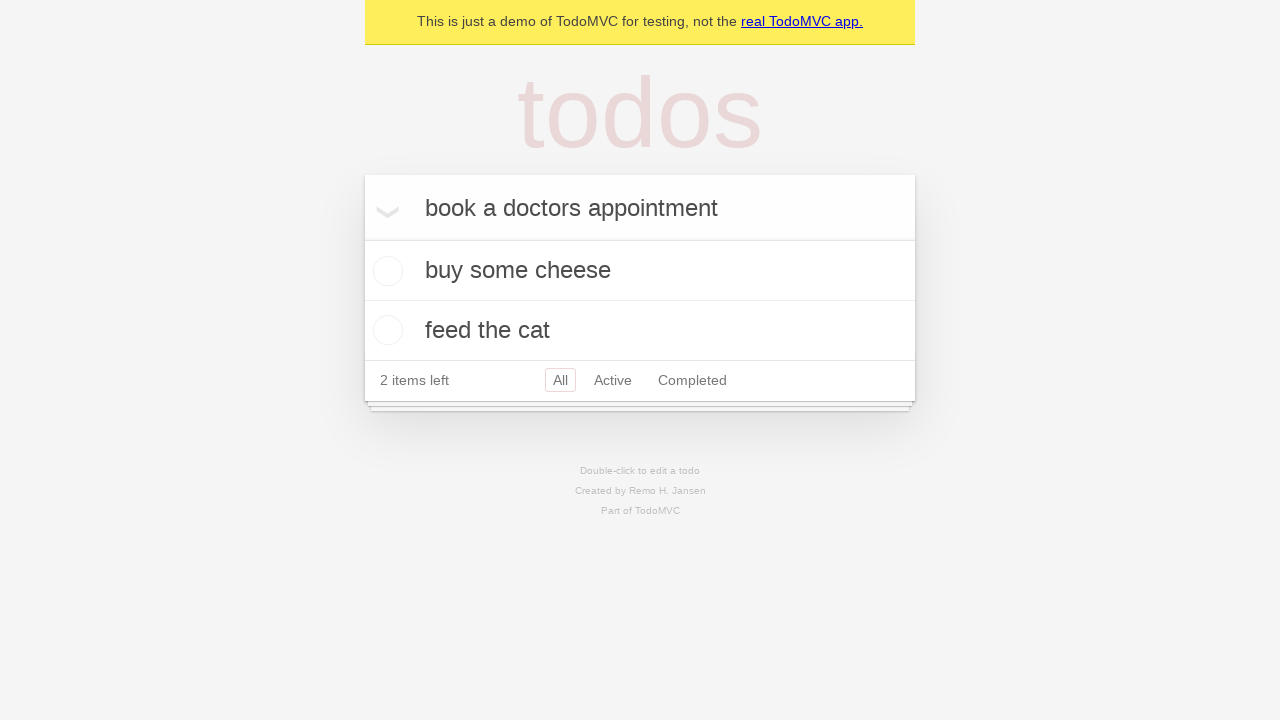

Pressed Enter to create third todo on internal:attr=[placeholder="What needs to be done?"i]
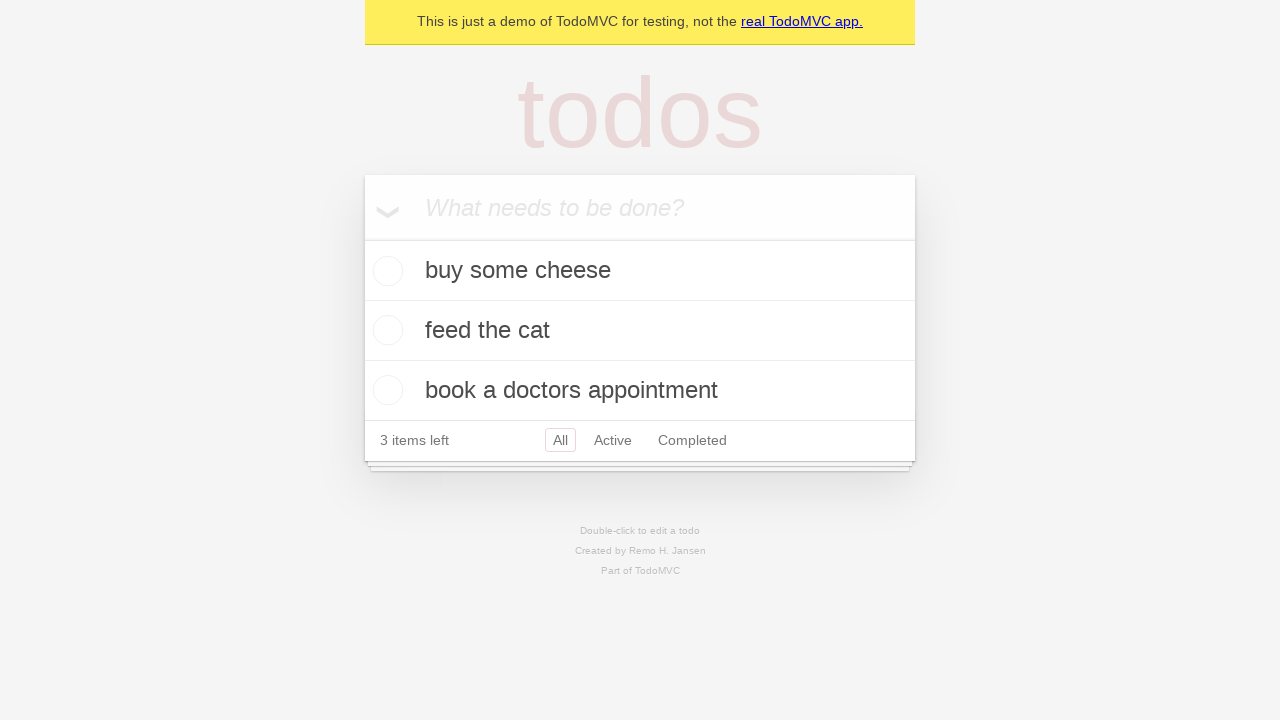

Waited for todo items to be visible
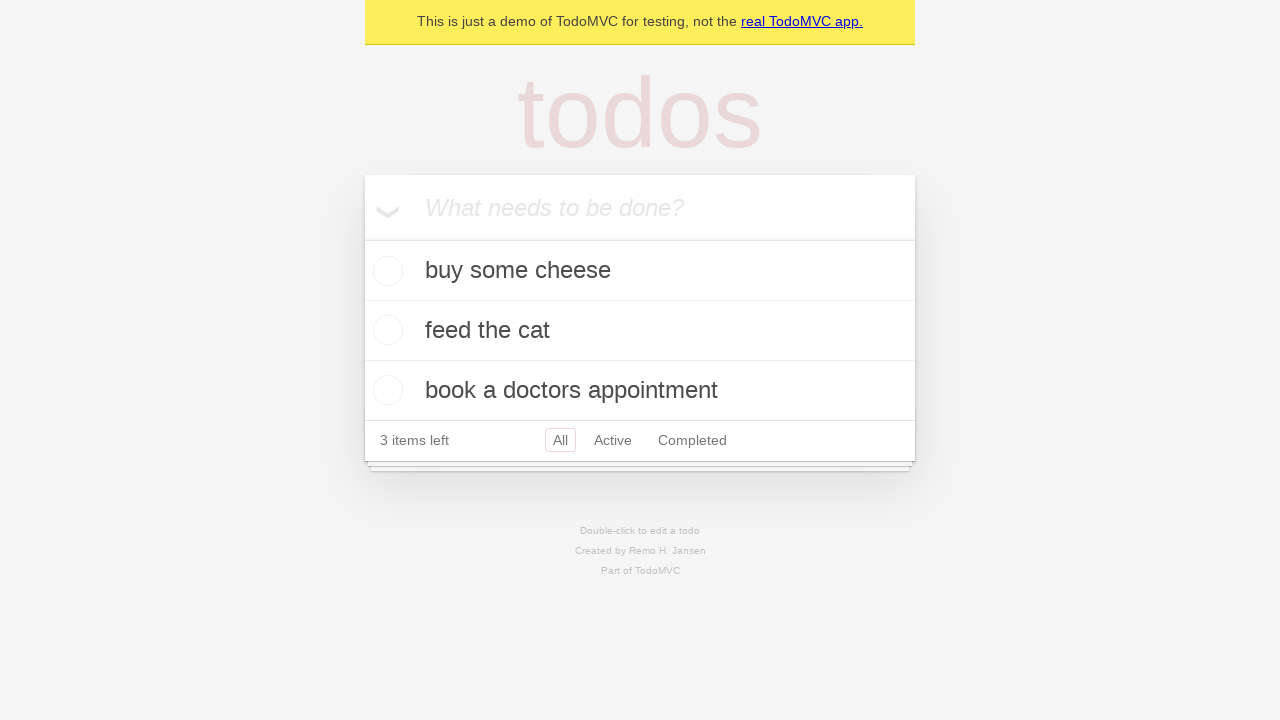

Located 'Mark all as complete' toggle button
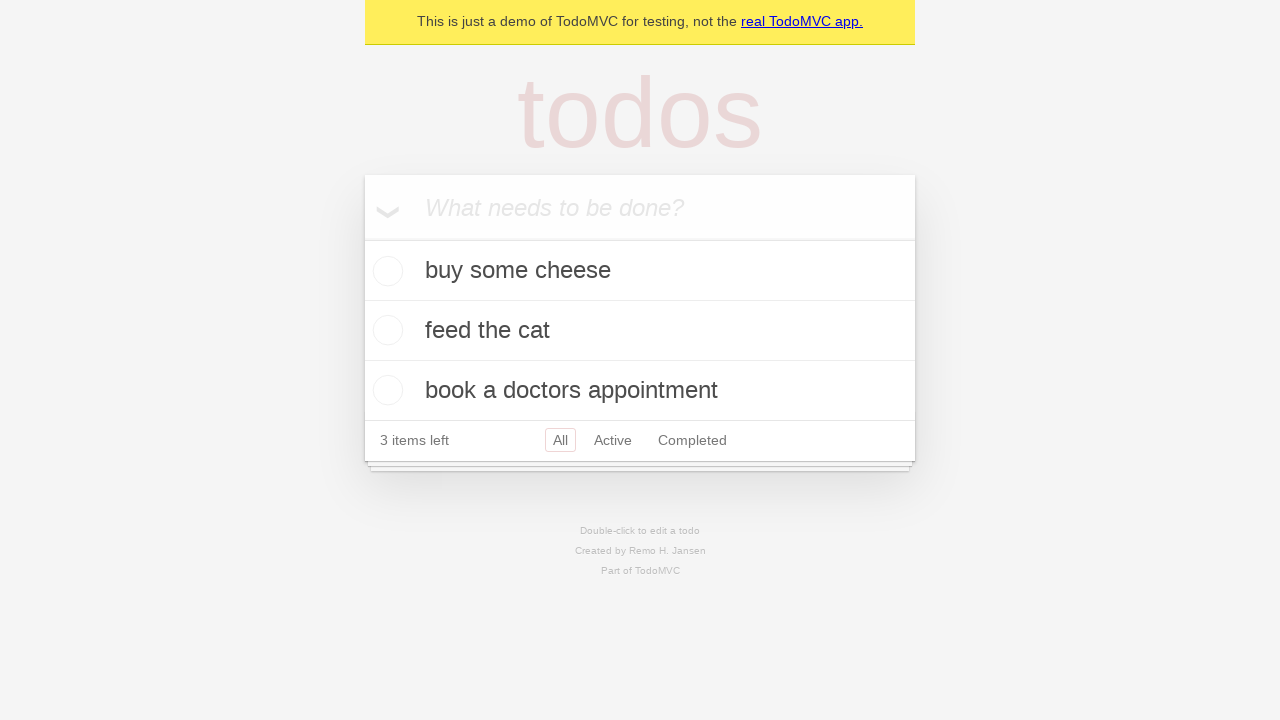

Checked toggle-all to mark all todos as complete at (362, 238) on internal:label="Mark all as complete"i
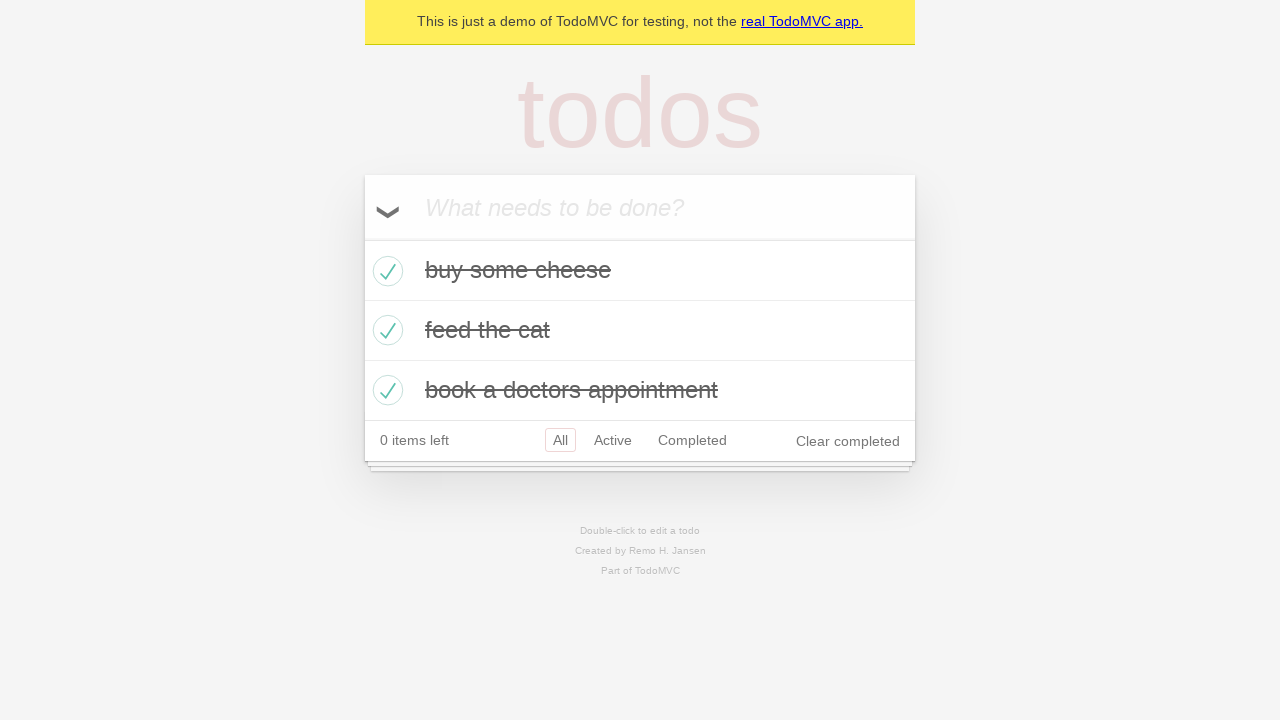

Unchecked toggle-all to clear complete state of all todos at (362, 238) on internal:label="Mark all as complete"i
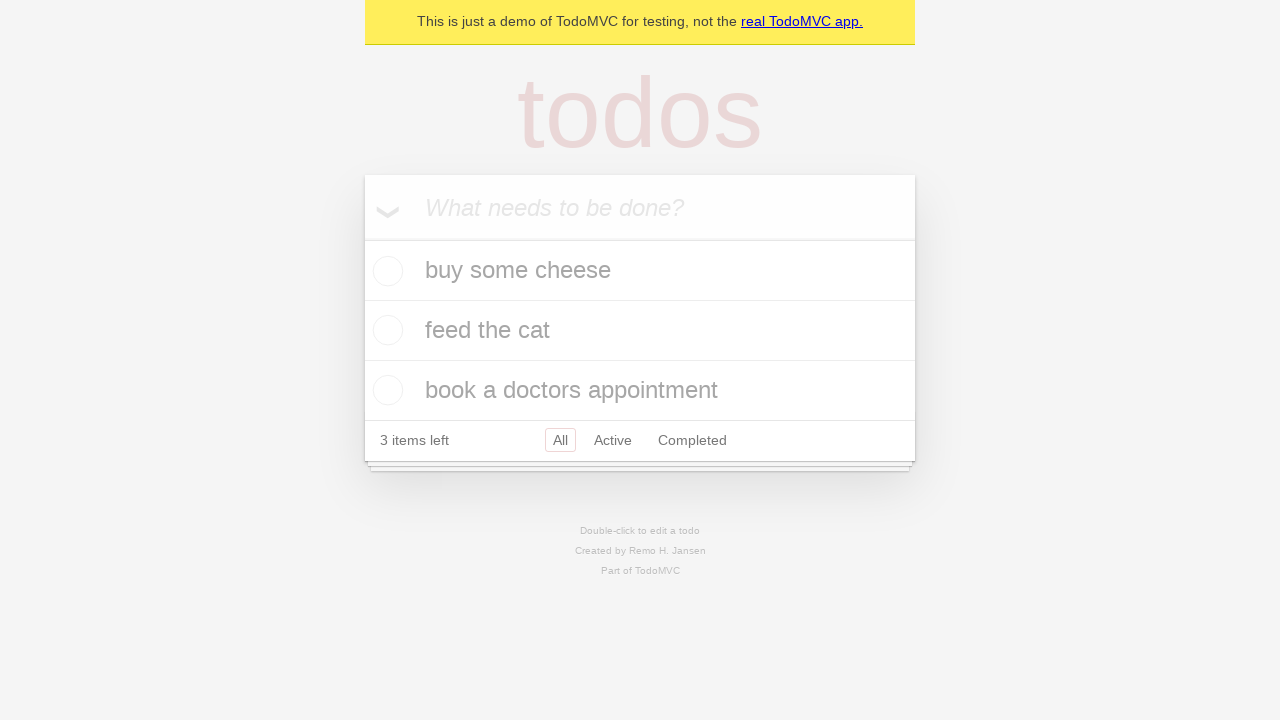

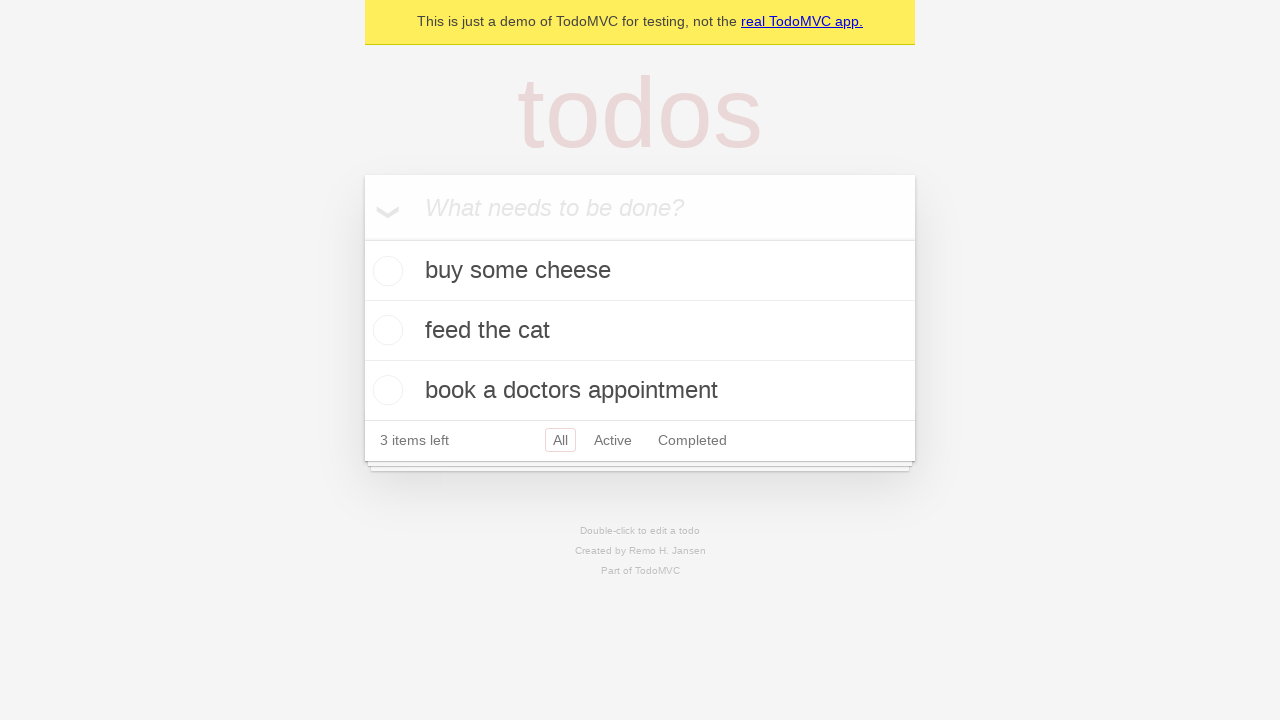